Navigates to CVS website and retrieves the page title and URL

Starting URL: https://www.cvs.com

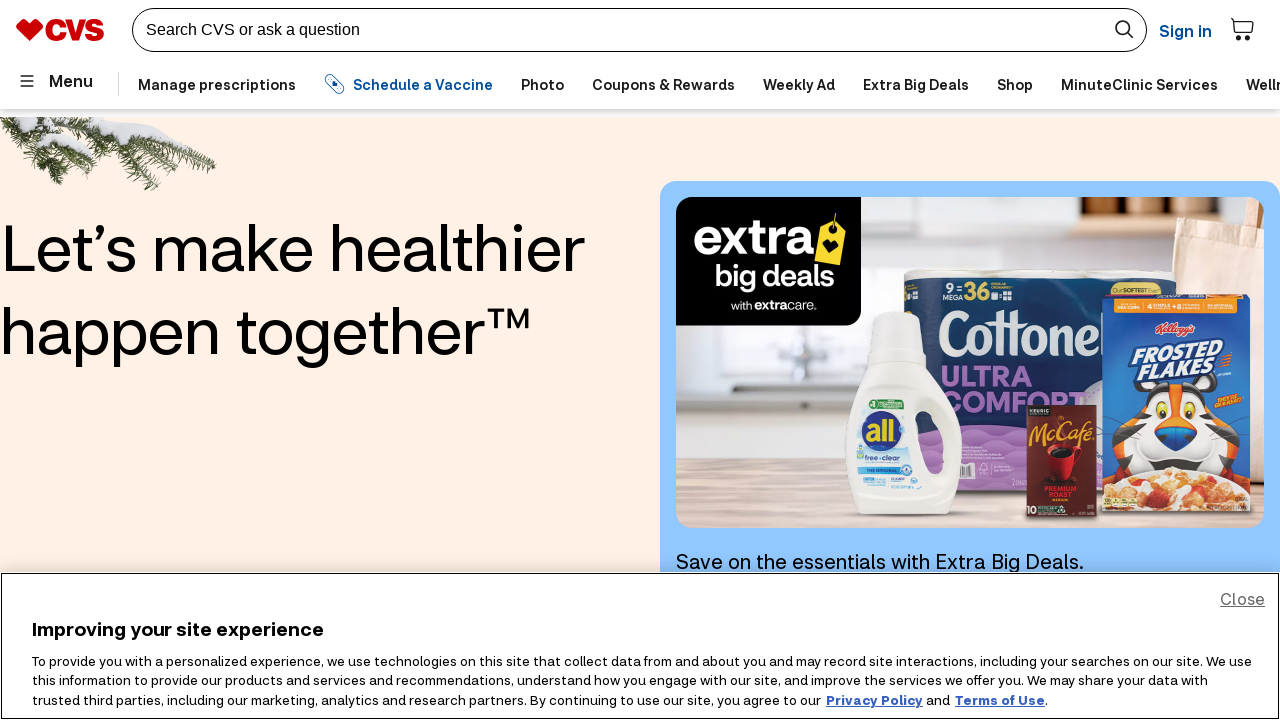

Retrieved page title from CVS website
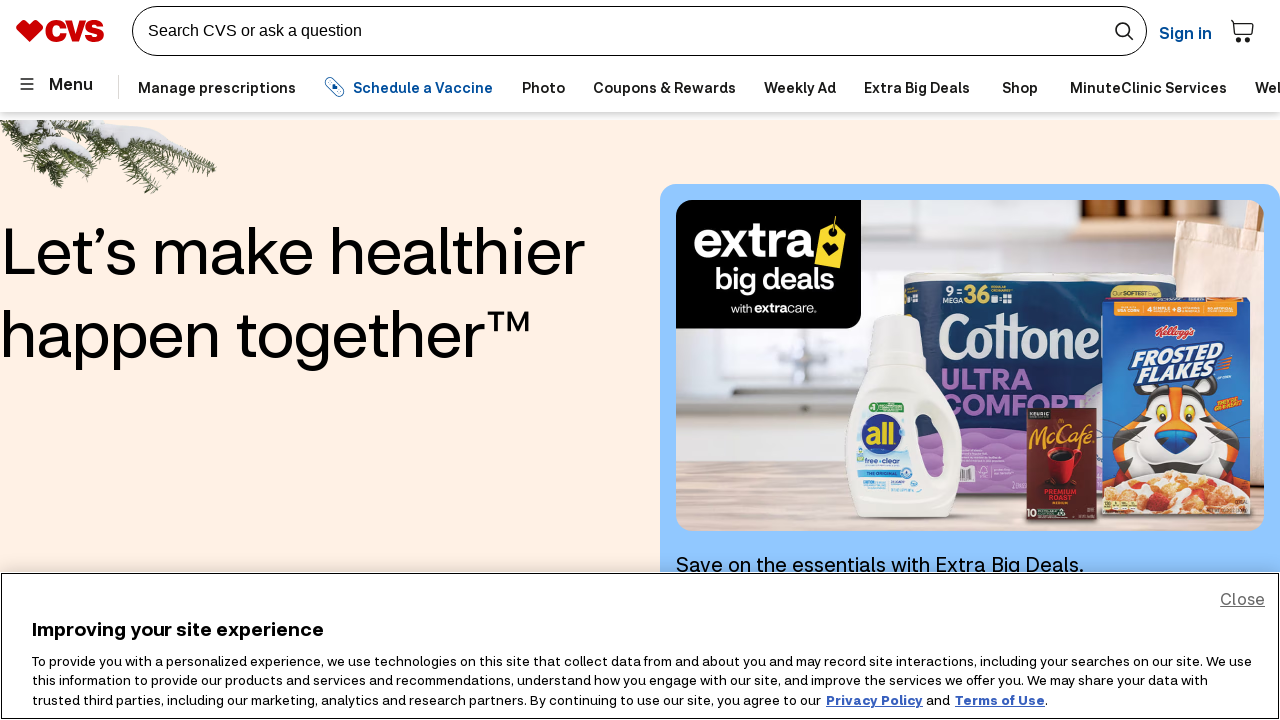

Retrieved current URL from CVS website
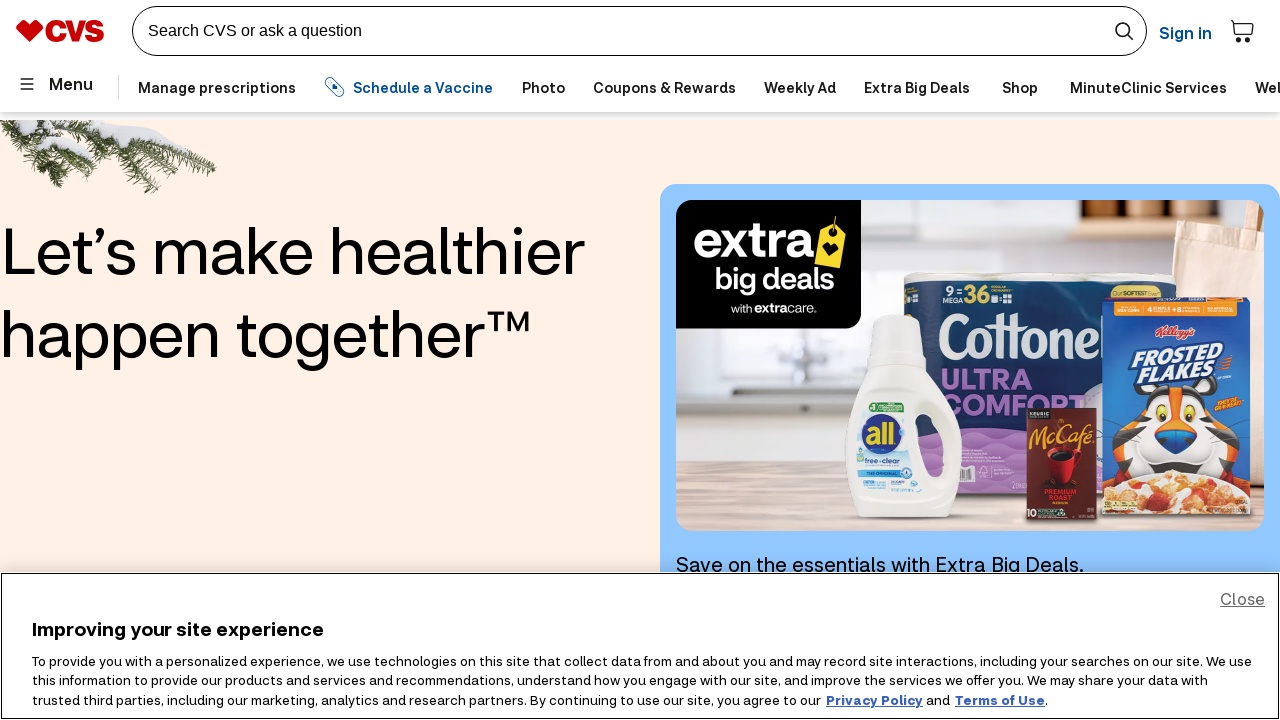

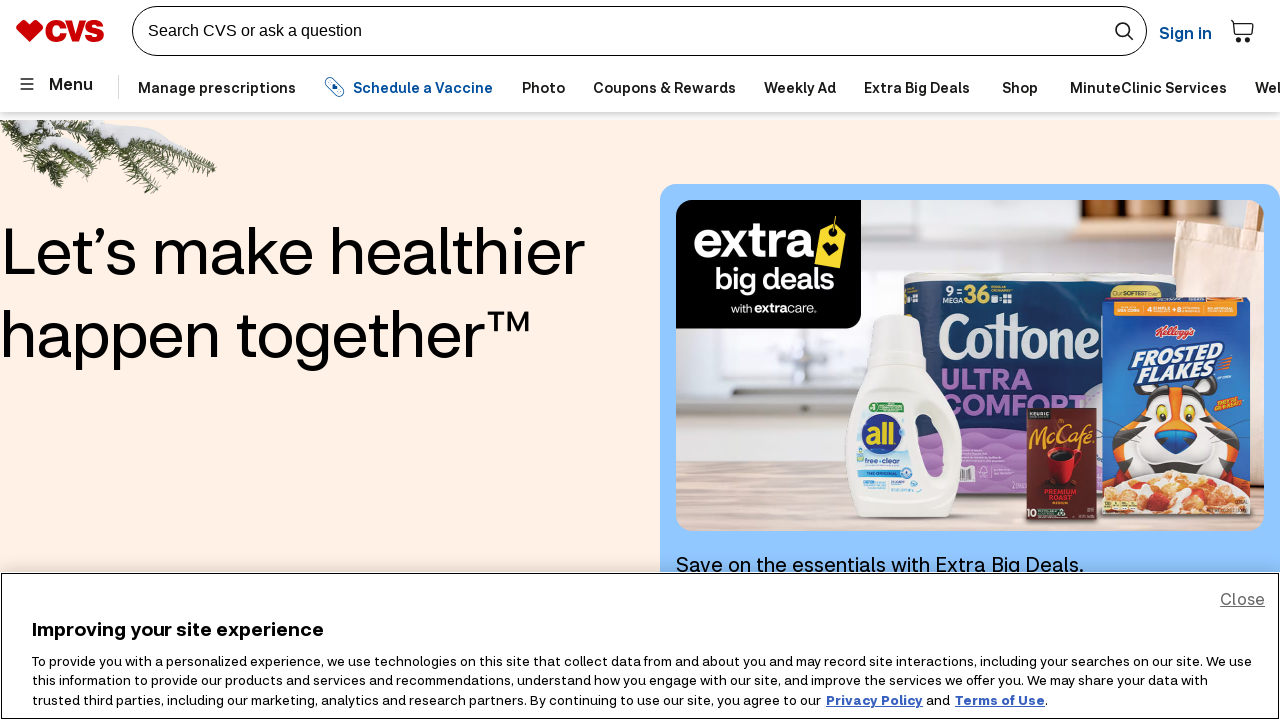